Searches for "stainless work table" and validates that each product in the search results contains the word "Table" in its title, paginating through all result pages

Starting URL: https://www.webstaurantstore.com

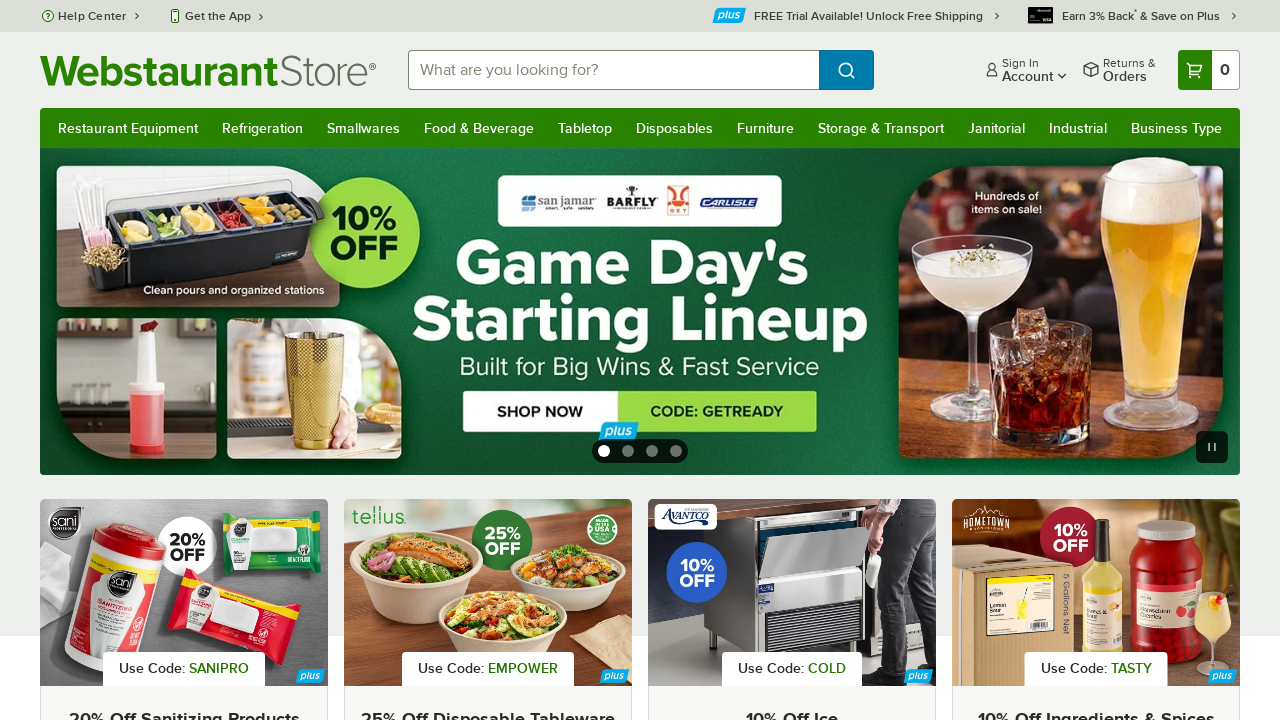

Filled search box with 'stainless work table' on #searchval
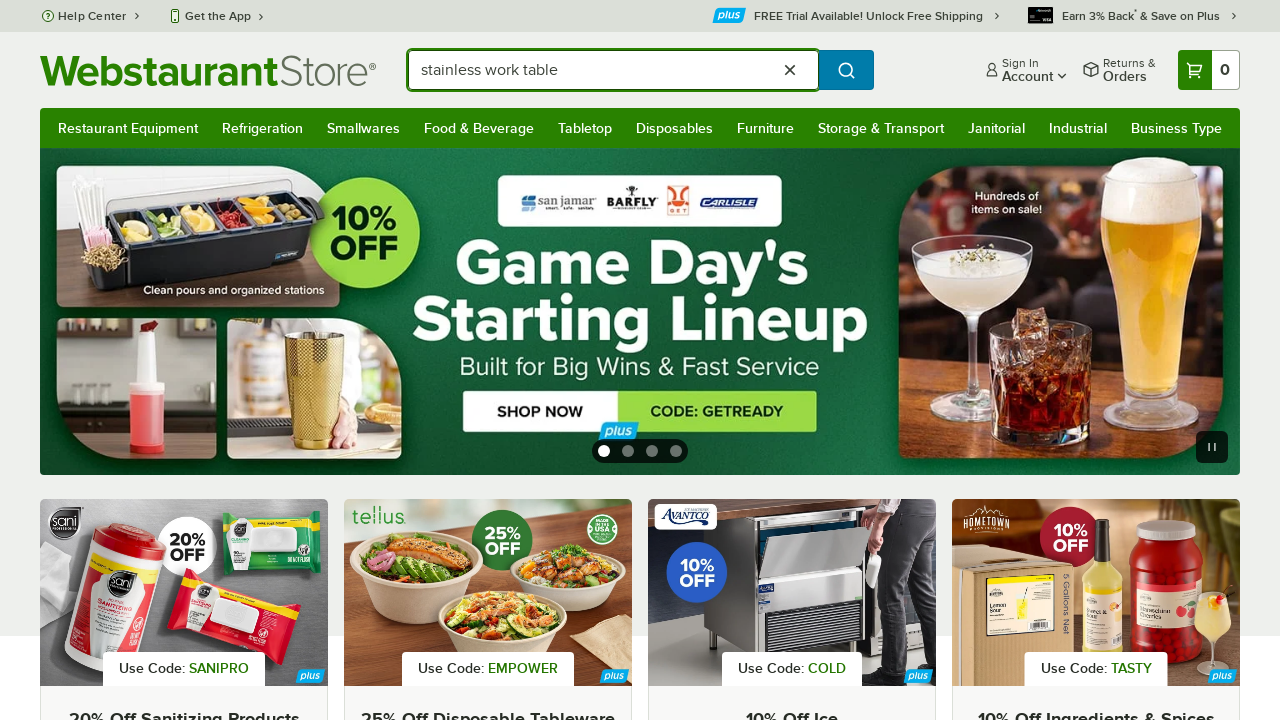

Pressed Enter to submit search on #searchval
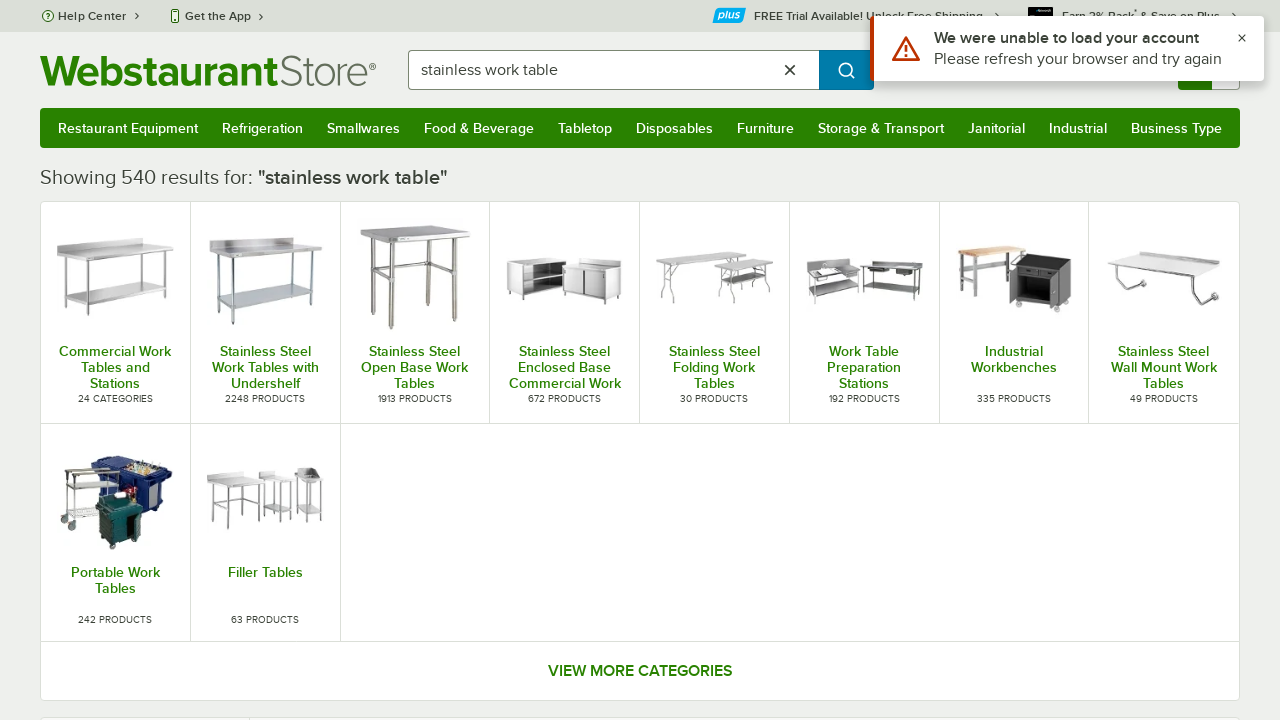

Search results loaded
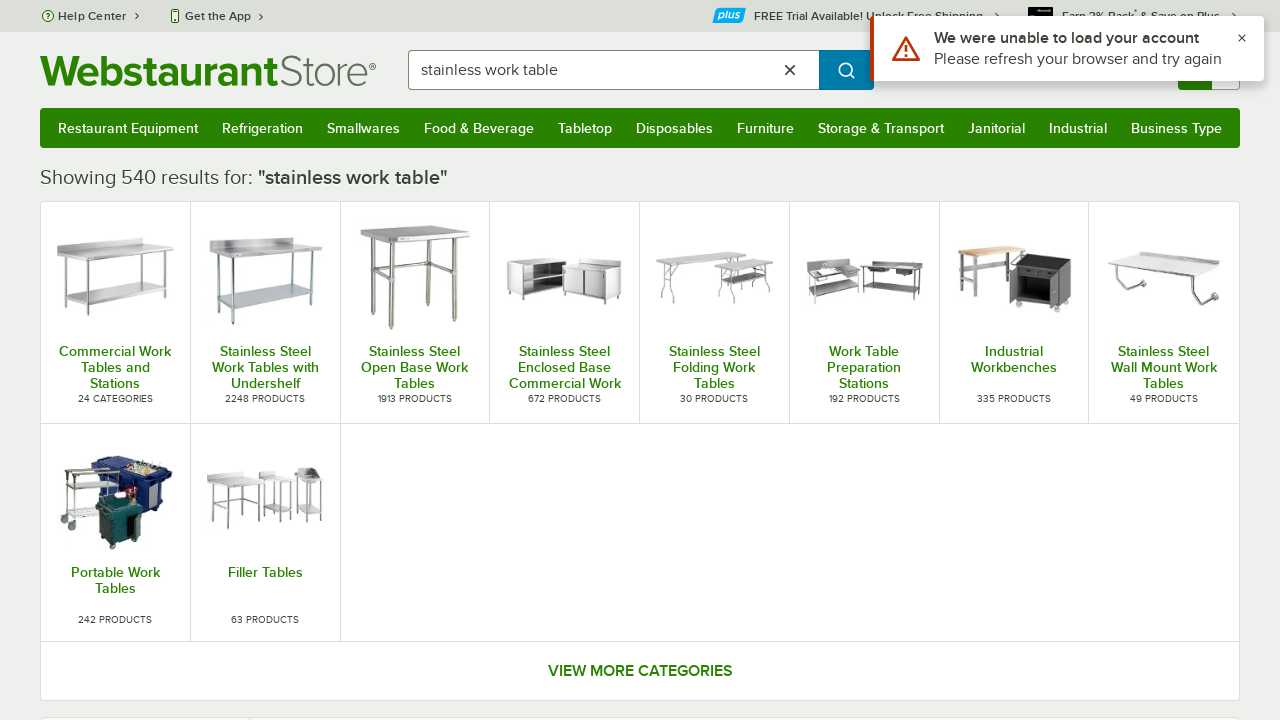

Found 60 items on current page
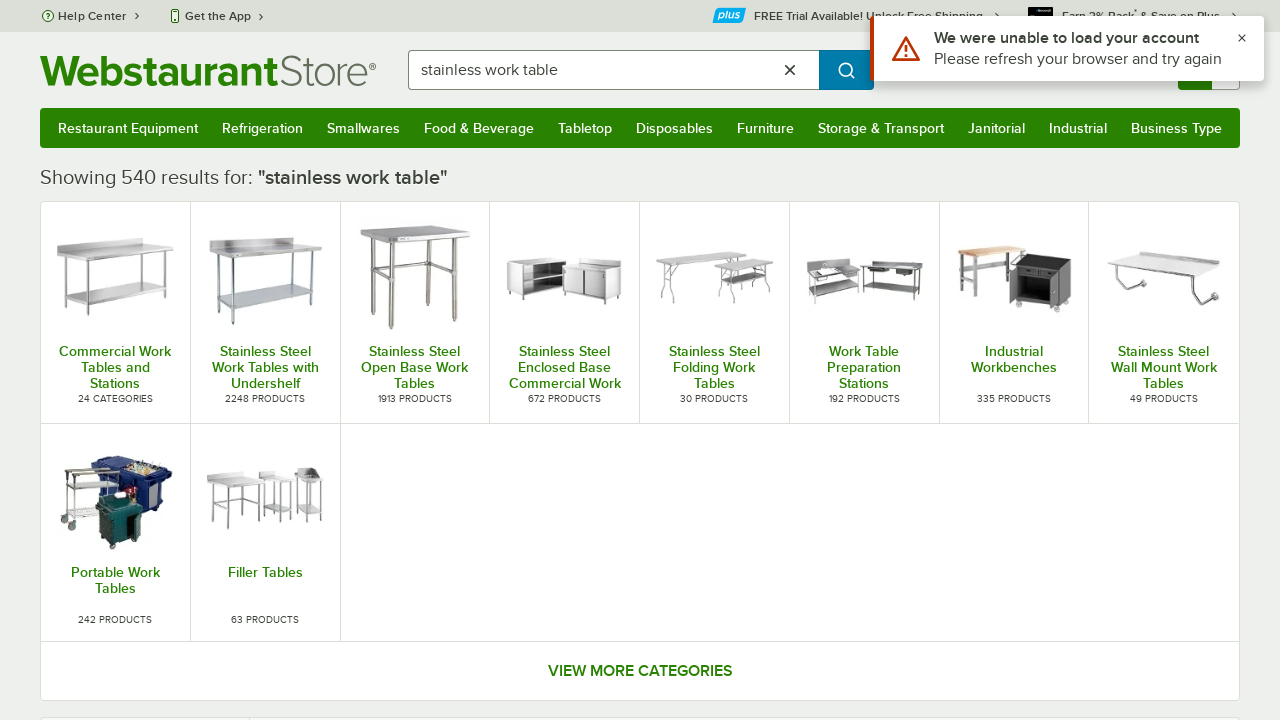

Checked for next page button
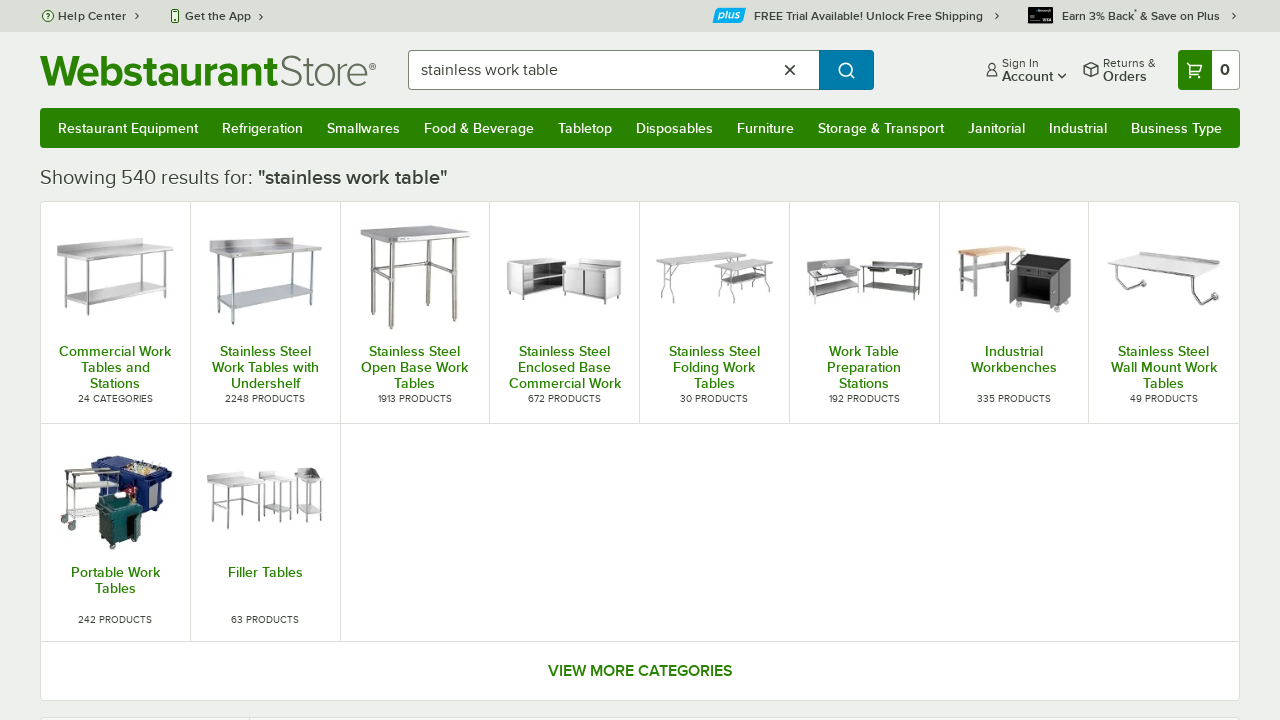

No more pages - pagination complete
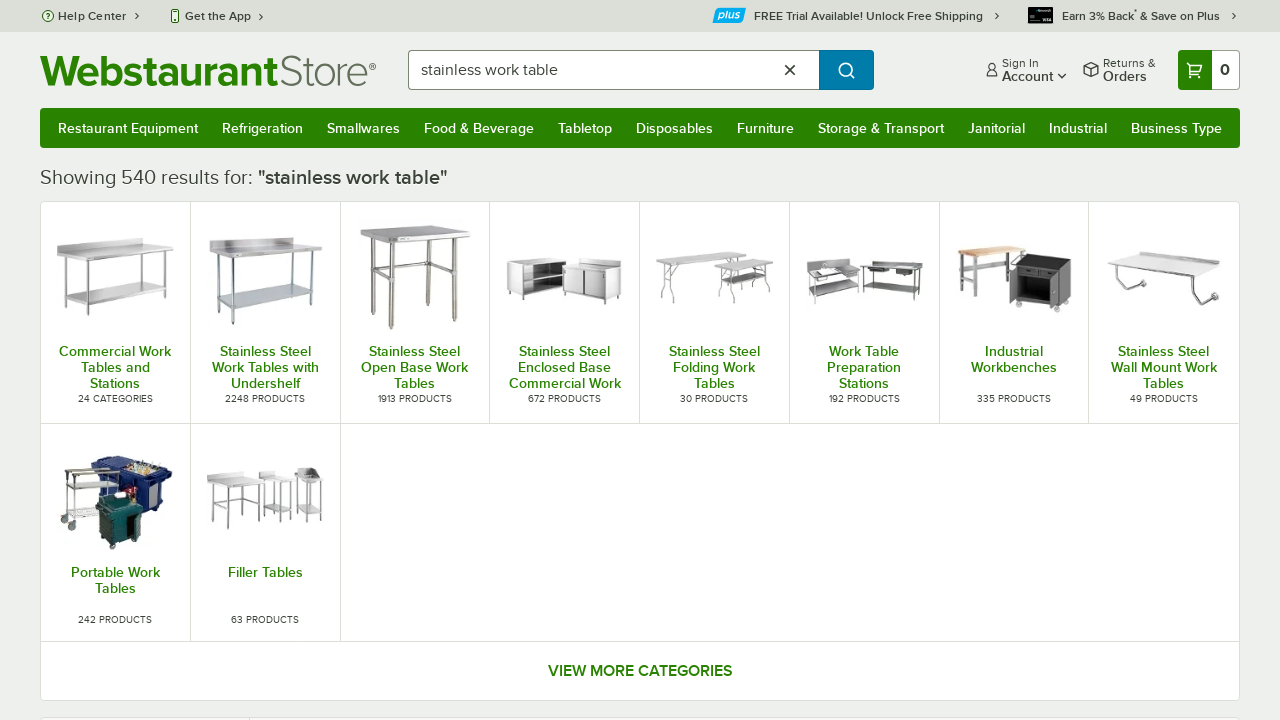

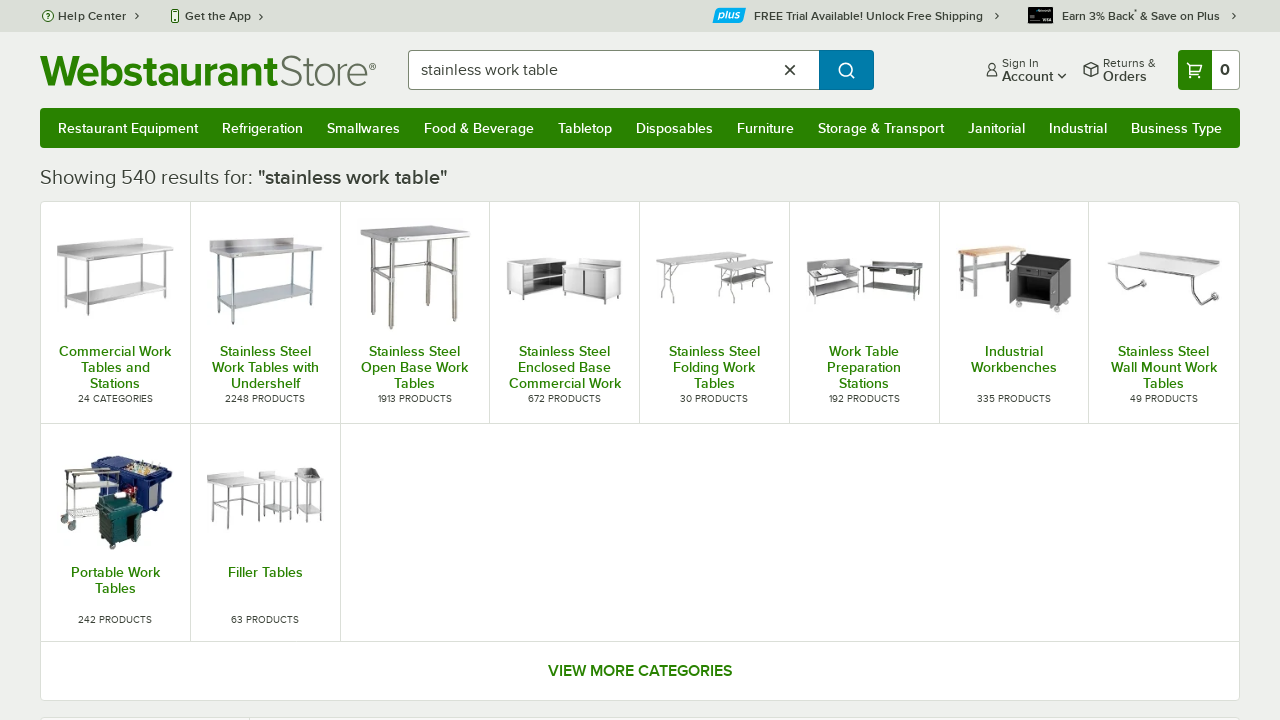